Tests that no unwanted popups appear on pages after waiting

Starting URL: https://www.baeldung.com

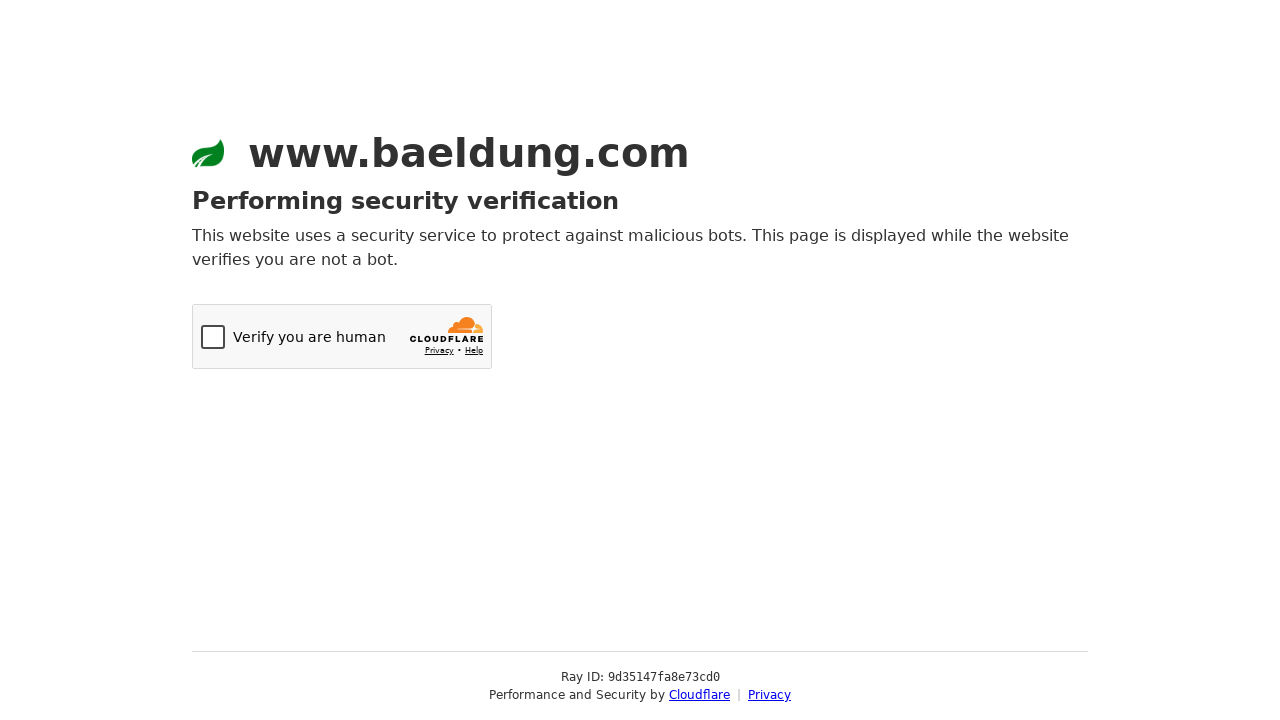

Navigated to https://www.baeldung.com/
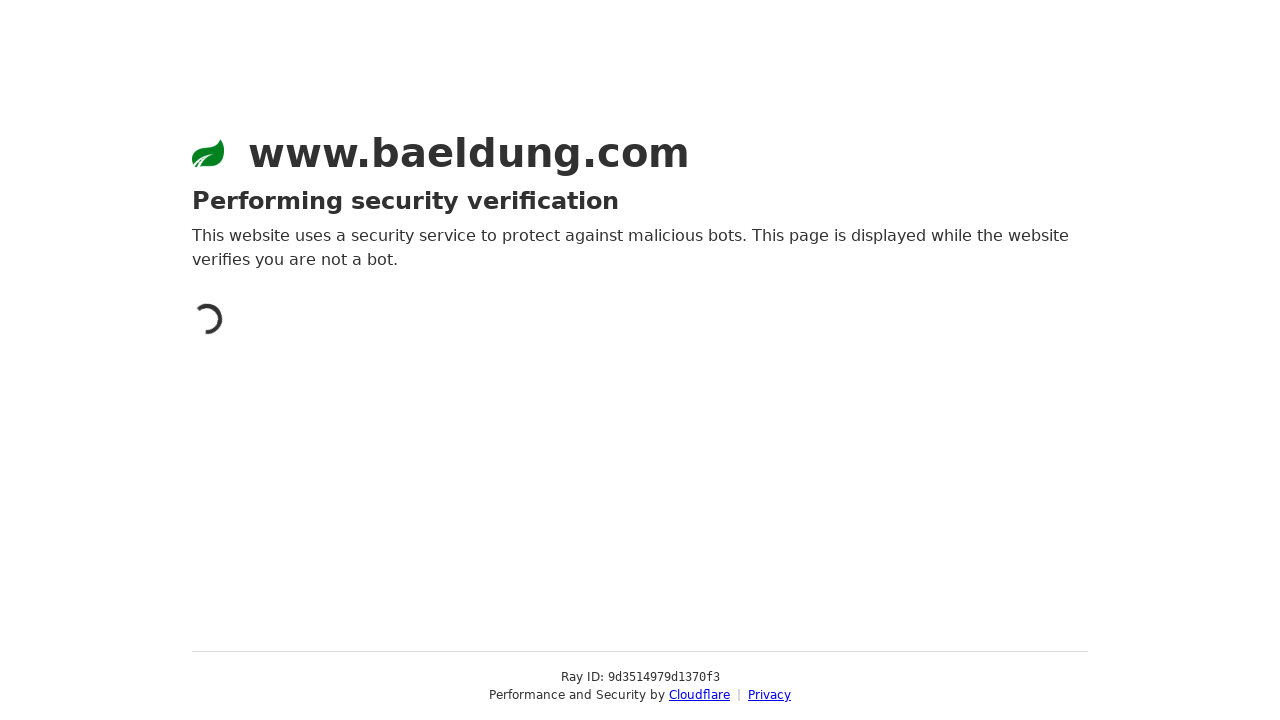

Waited 5 seconds to observe if any popups appear
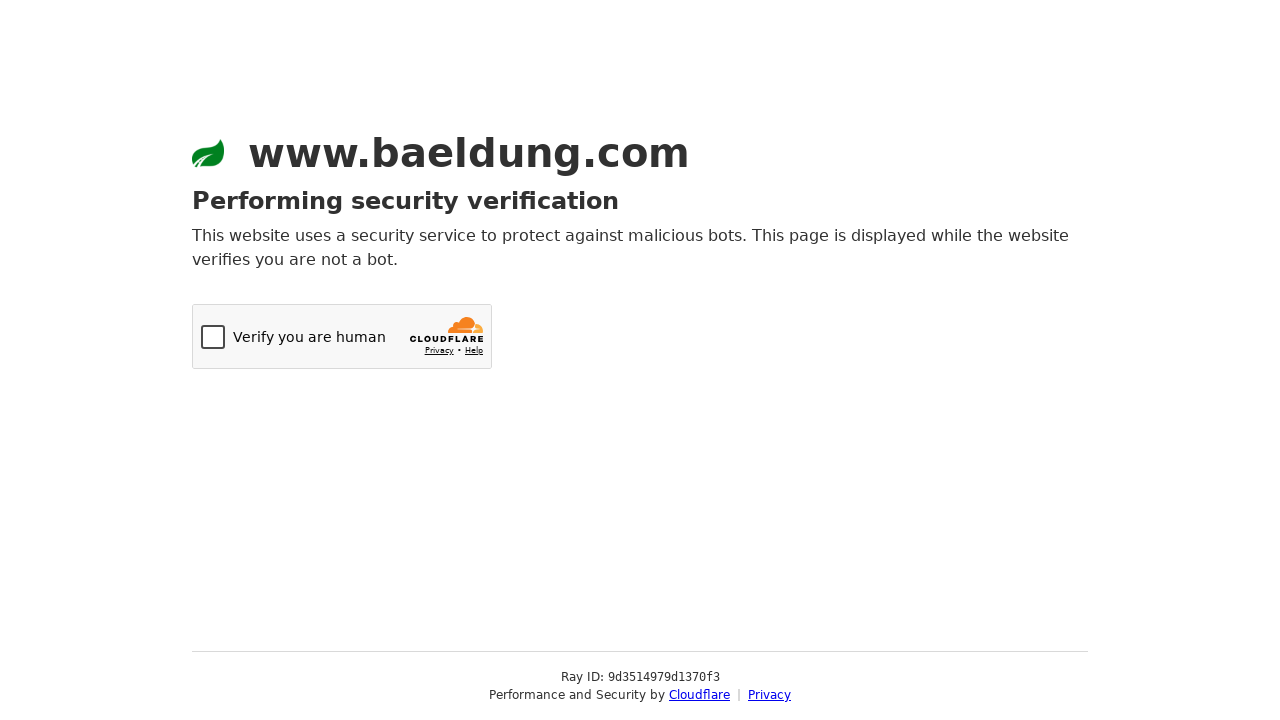

Located privacy policy link element
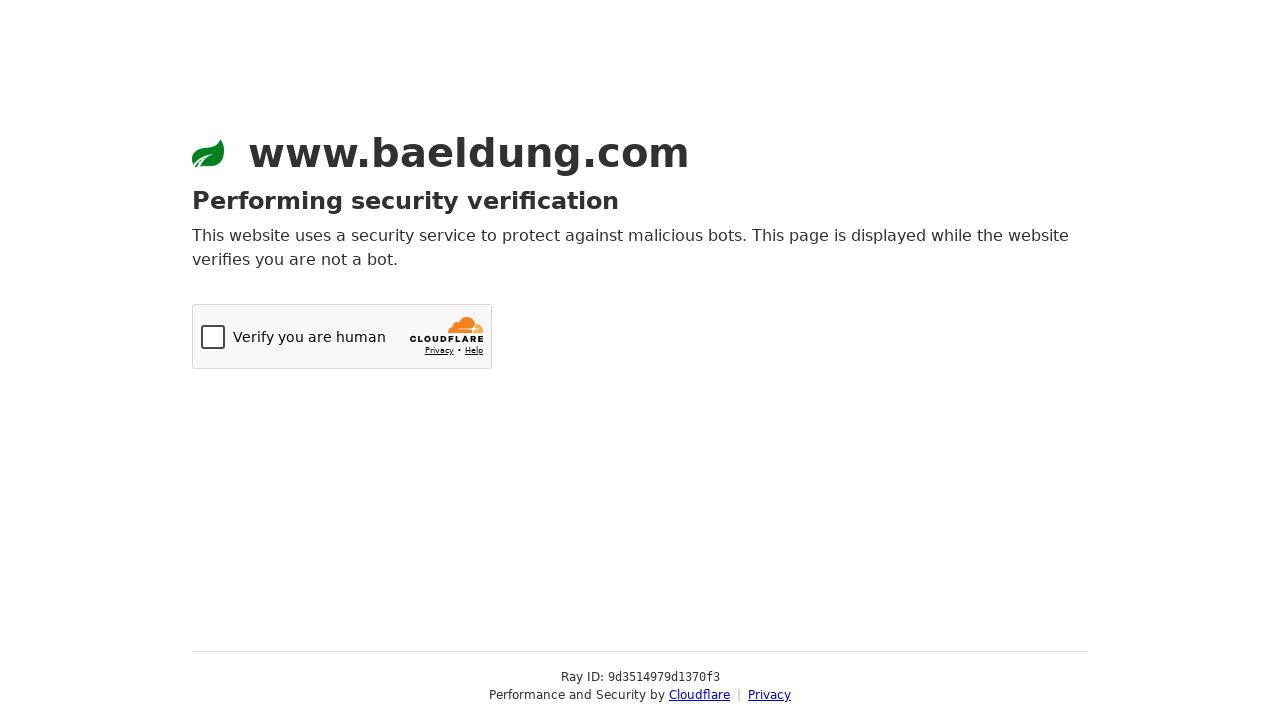

Privacy policy link was not visible on the page
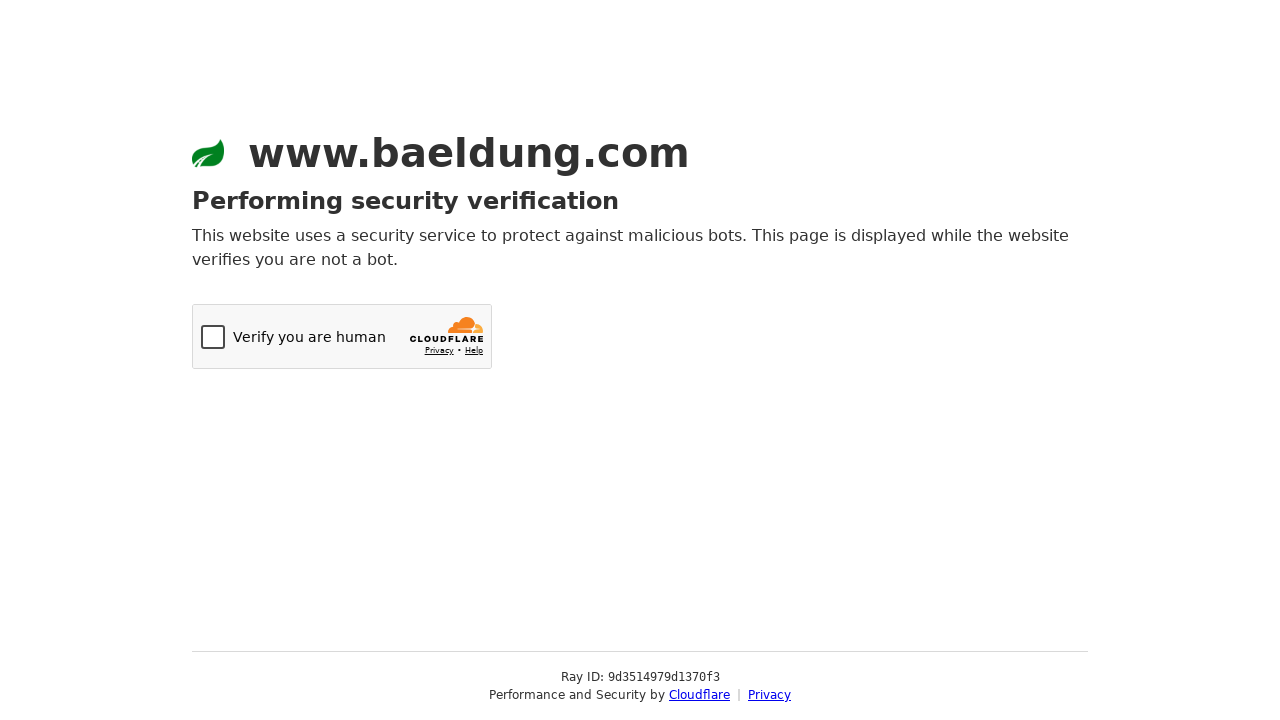

Navigated to https://www.baeldung.com/java-weekly-1
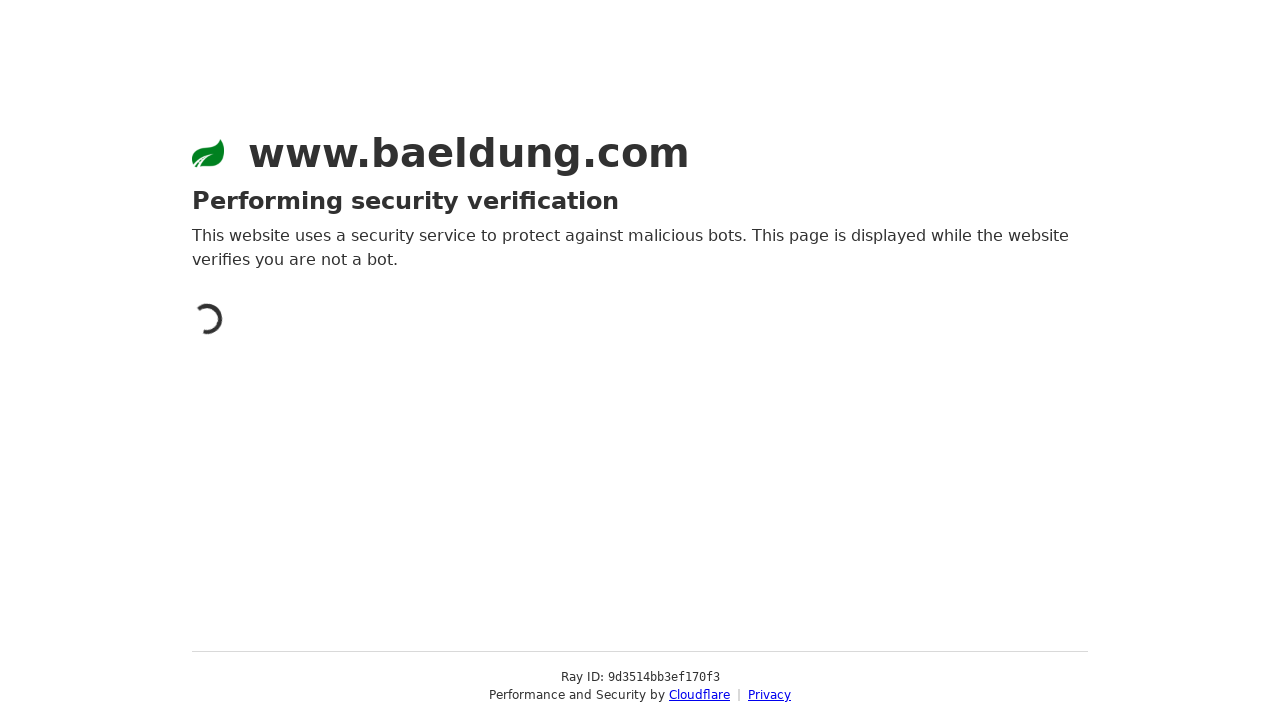

Waited 5 seconds to observe if any popups appear
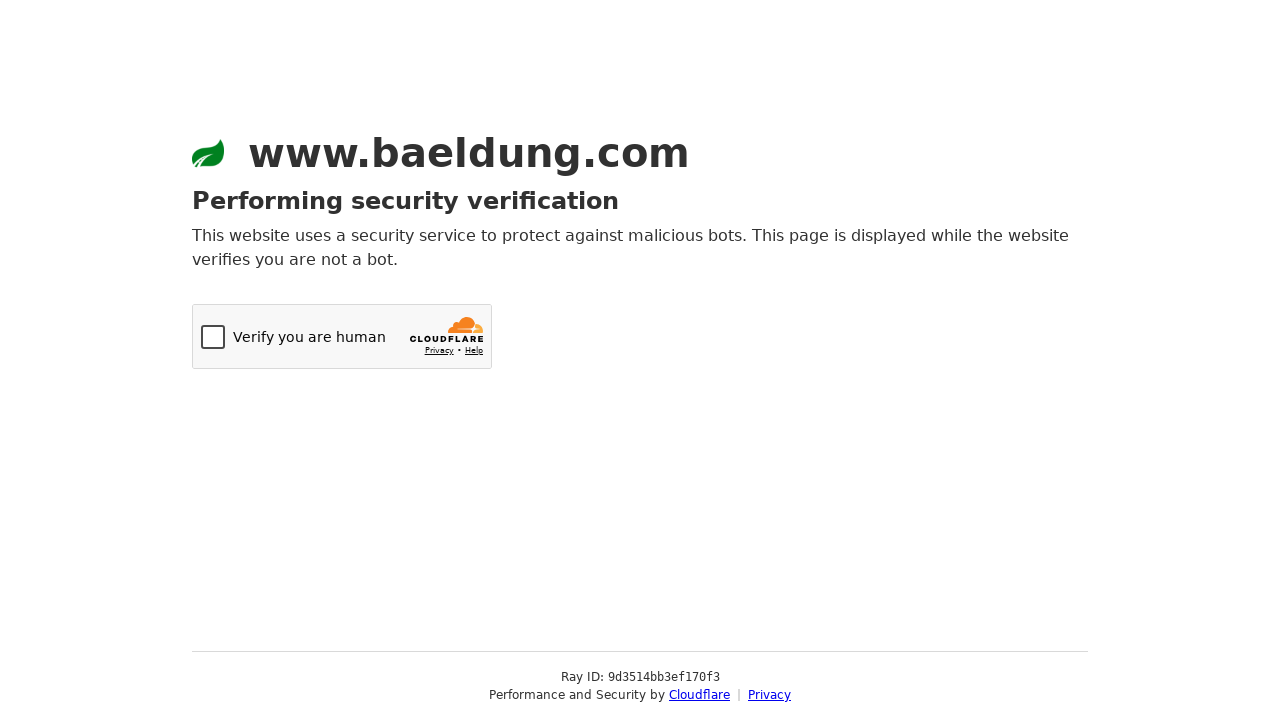

Located privacy policy link element
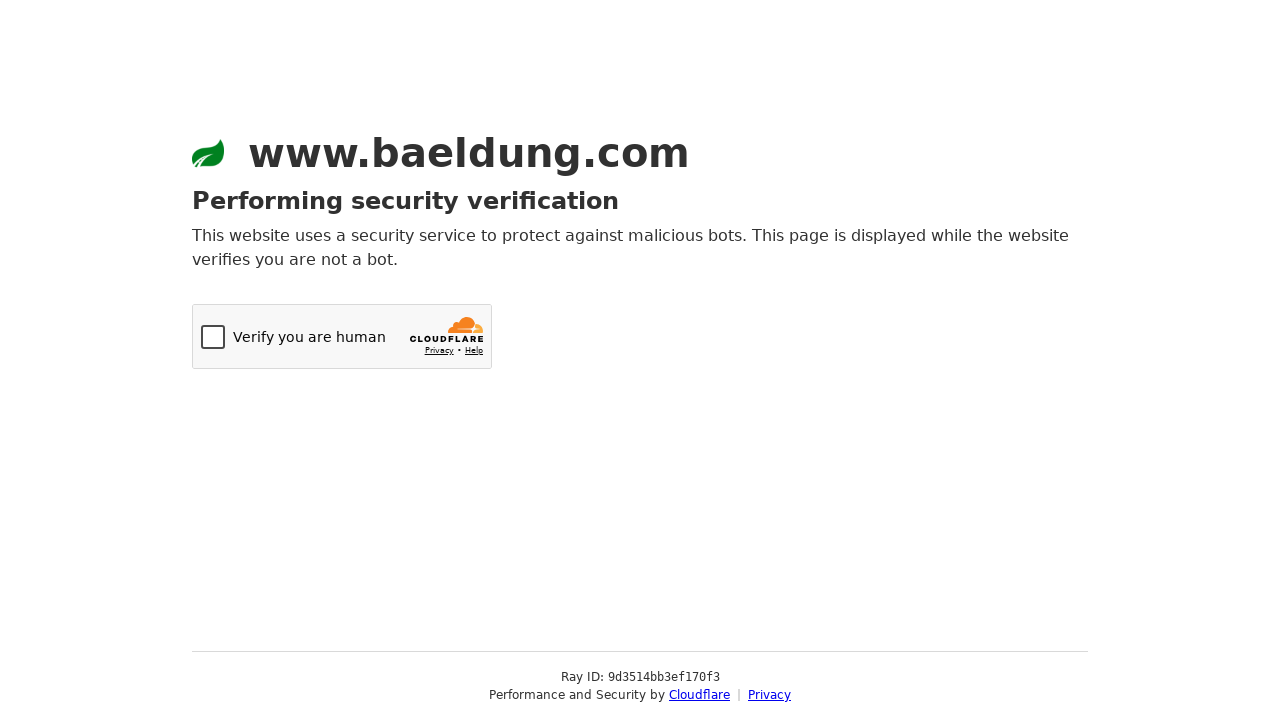

Privacy policy link was not visible on the page
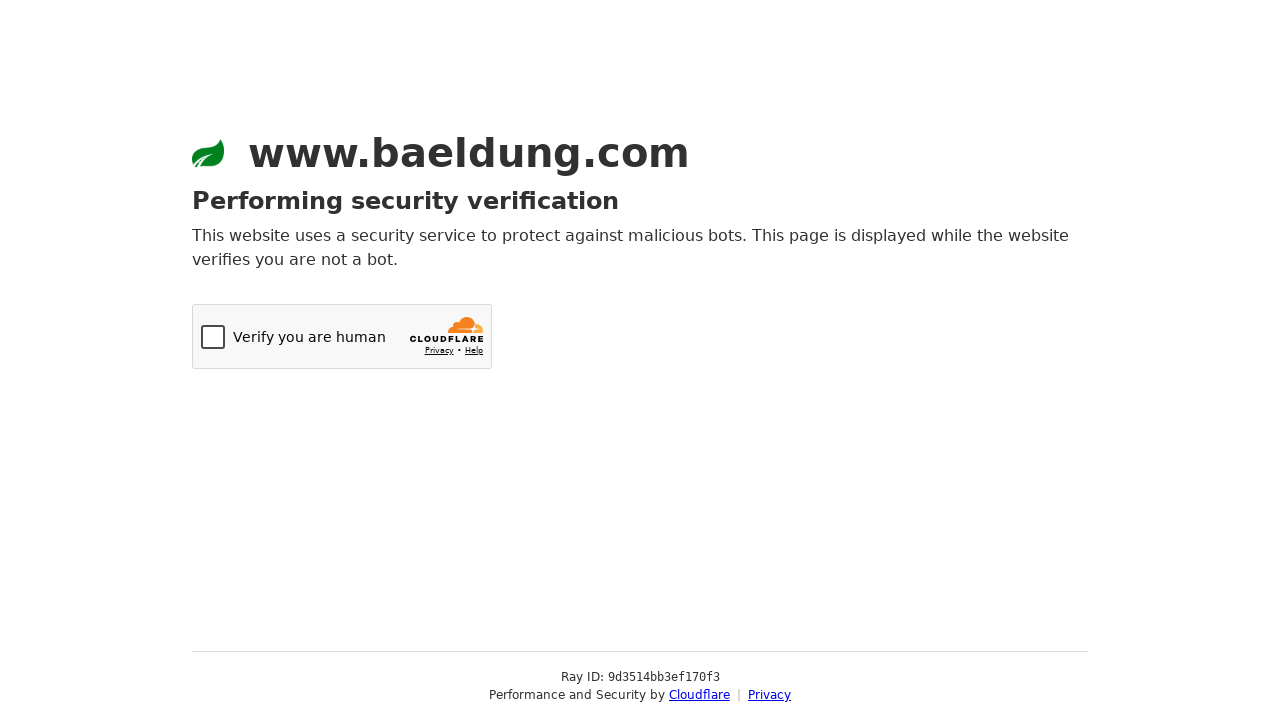

Navigated to https://www.baeldung.com/spring-boot
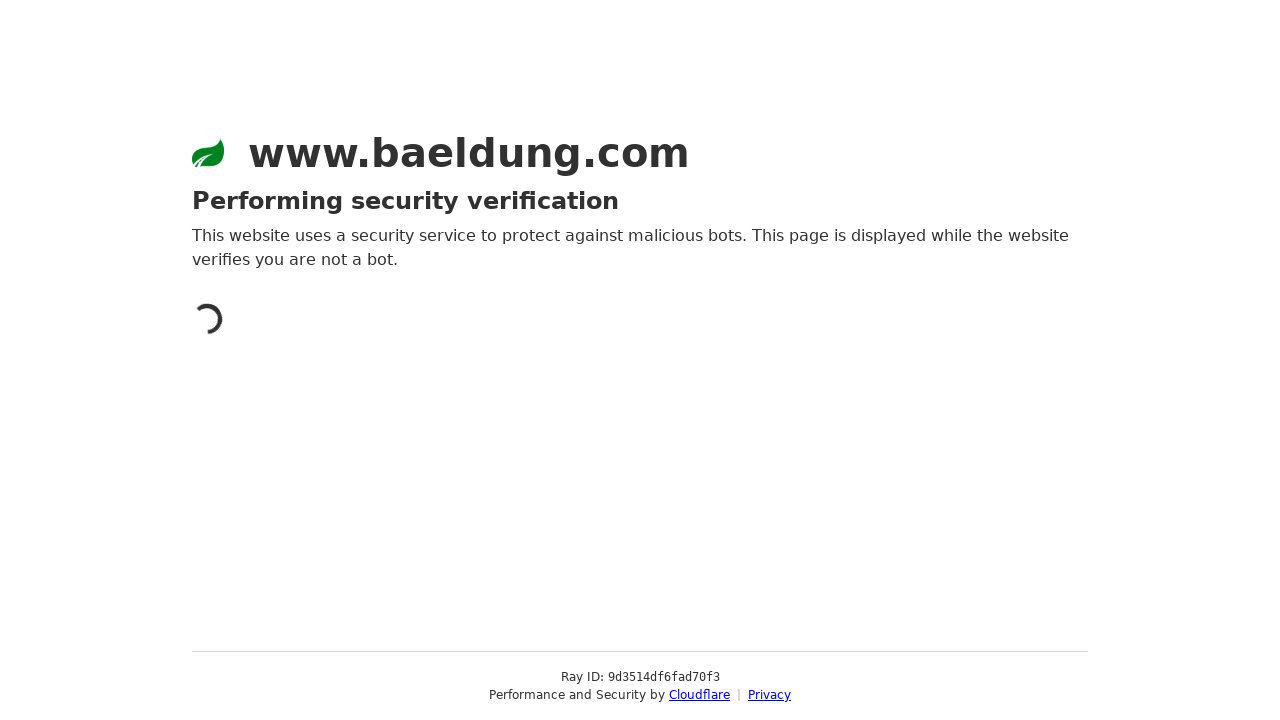

Waited 5 seconds to observe if any popups appear
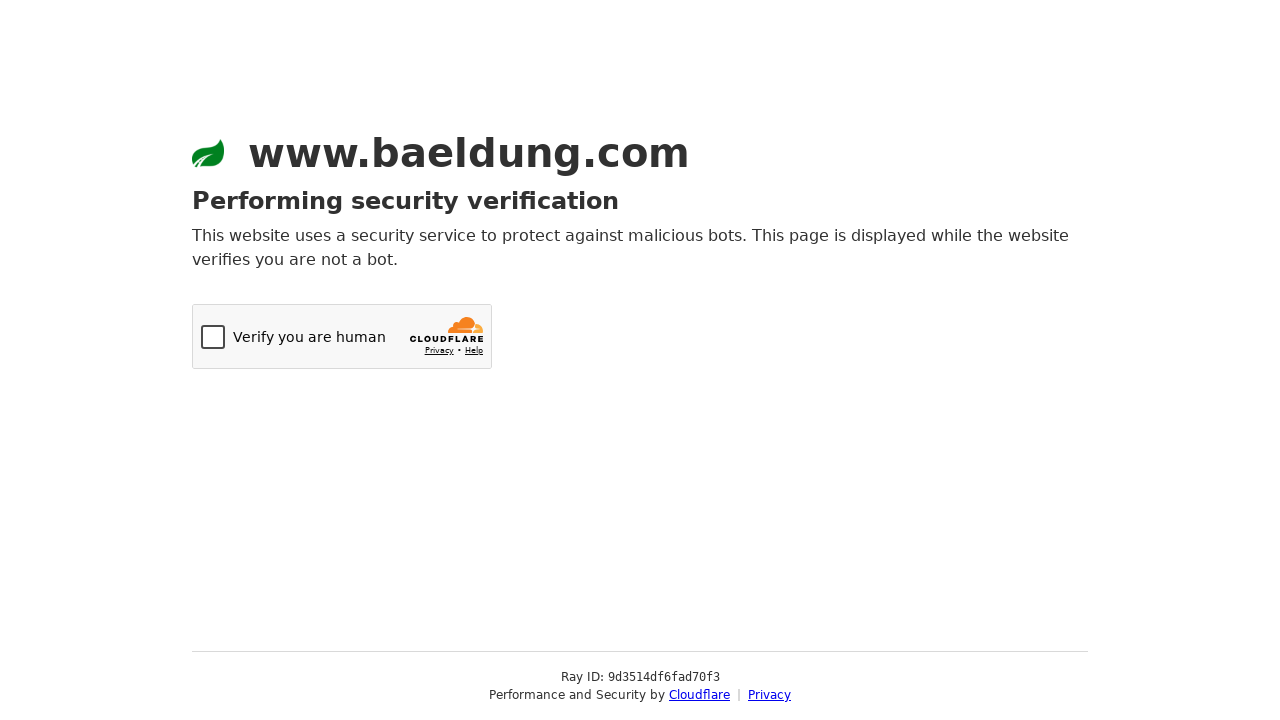

Located privacy policy link element
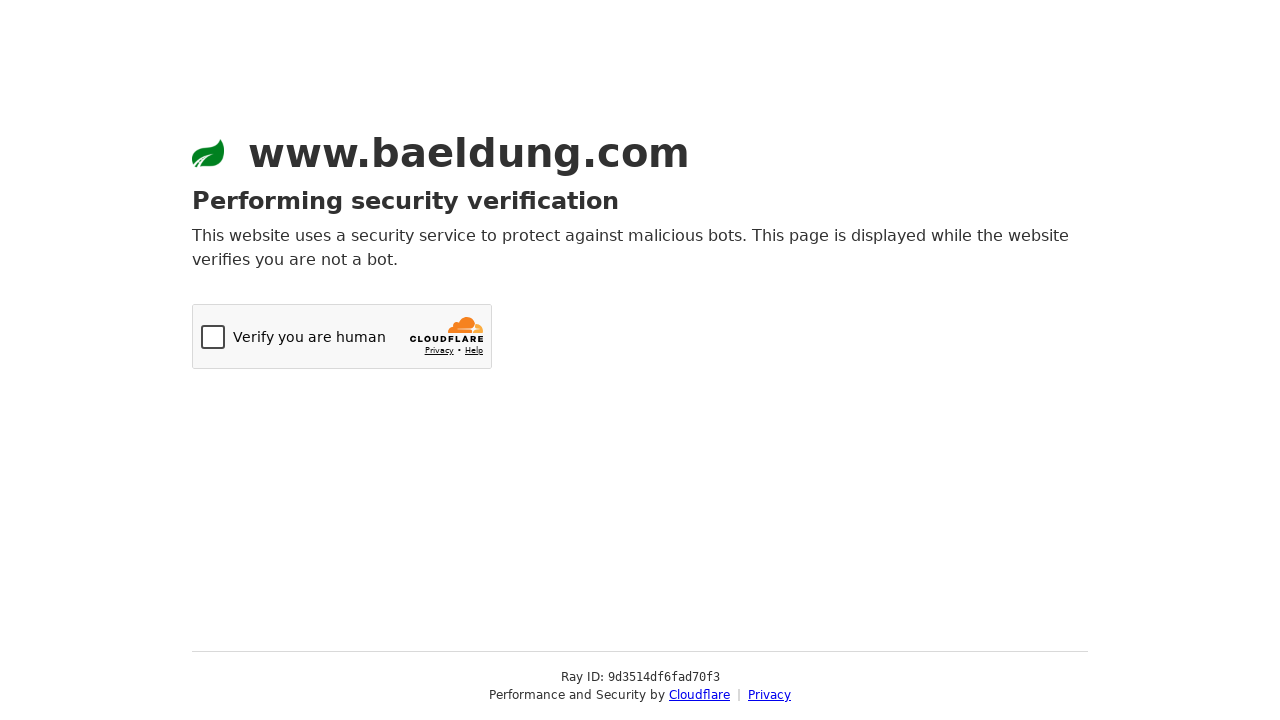

Privacy policy link was not visible on the page
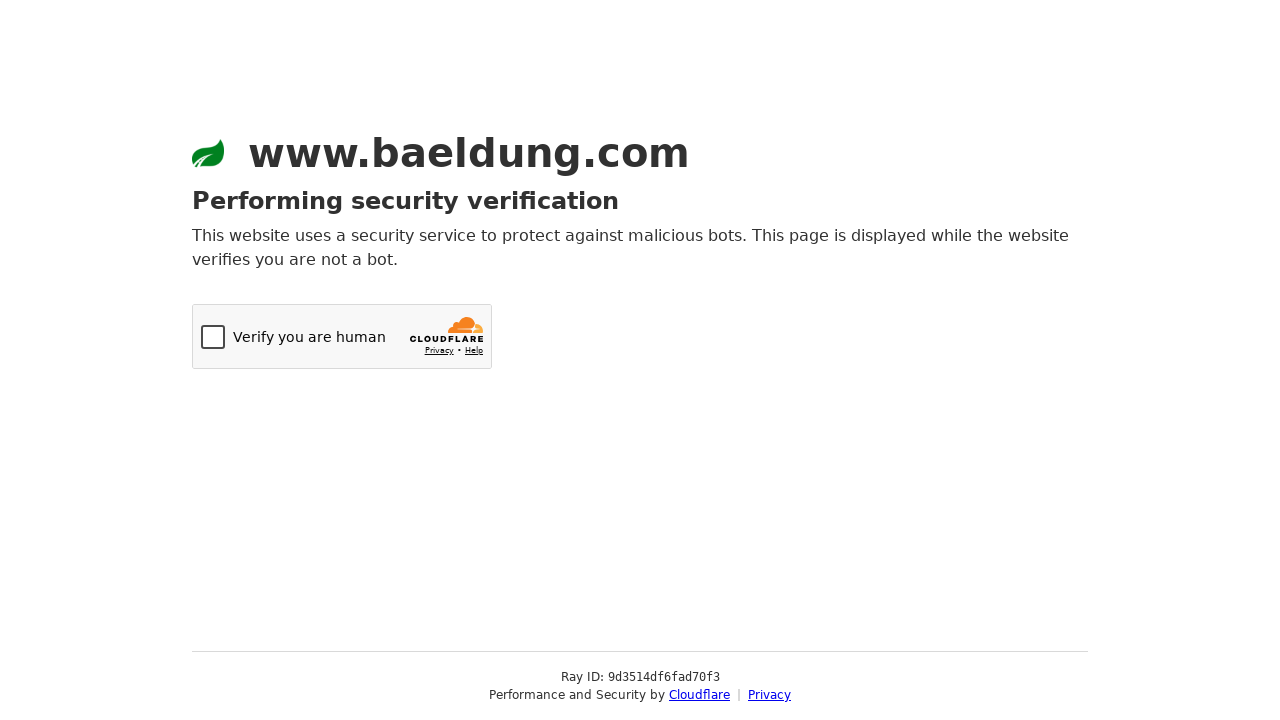

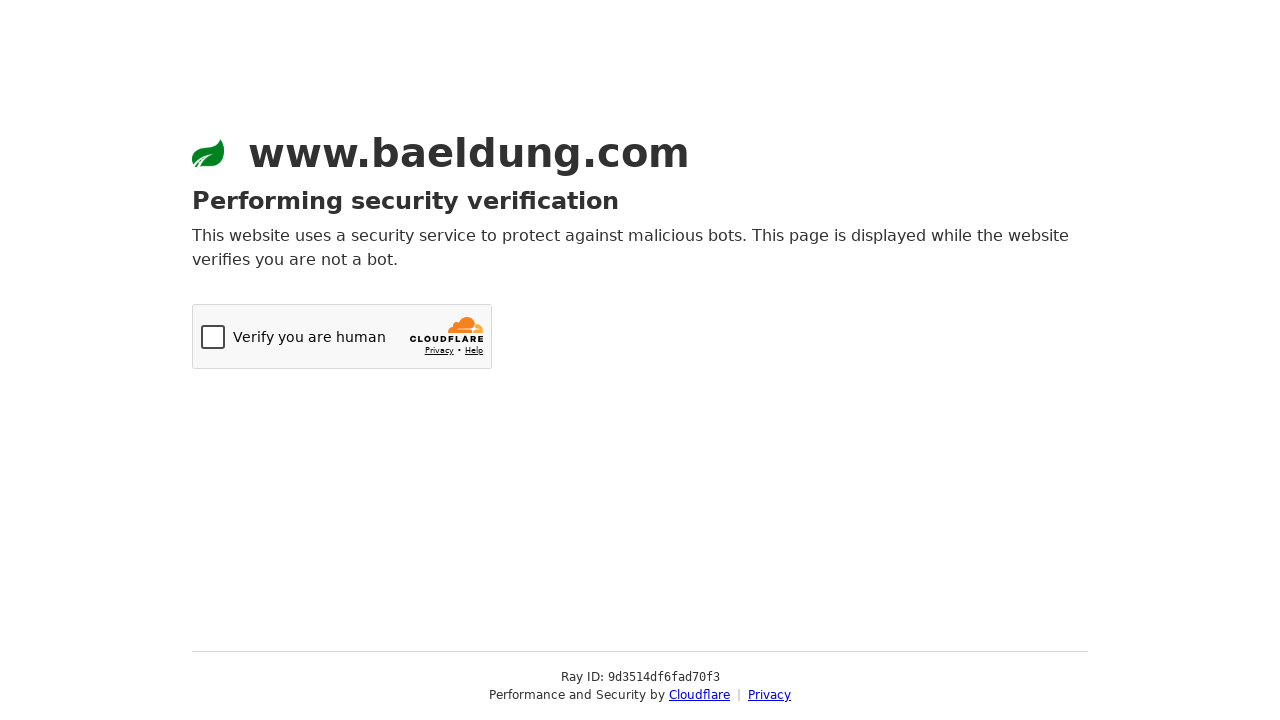